Demonstrates injecting jQuery and jQuery Growl library into a page via JavaScript execution, then displaying various notification messages (standard, error, notice, and warning) on the page.

Starting URL: http://the-internet.herokuapp.com

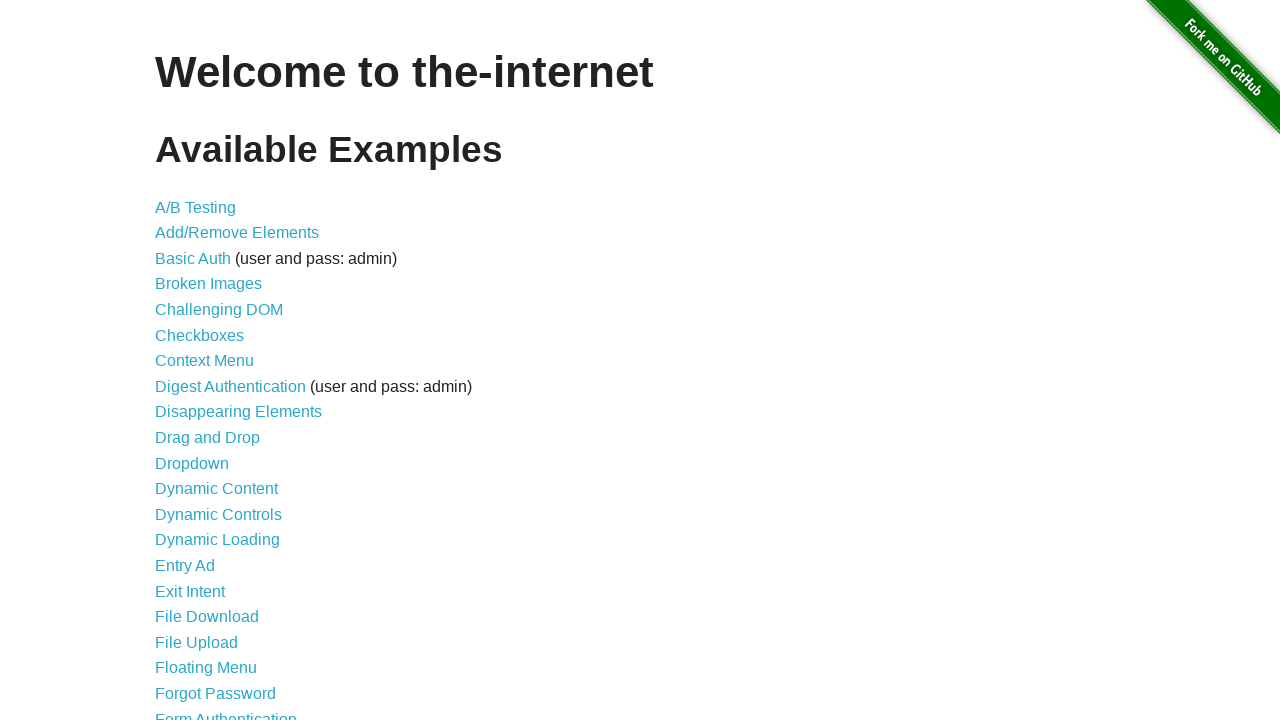

Injected jQuery library into page
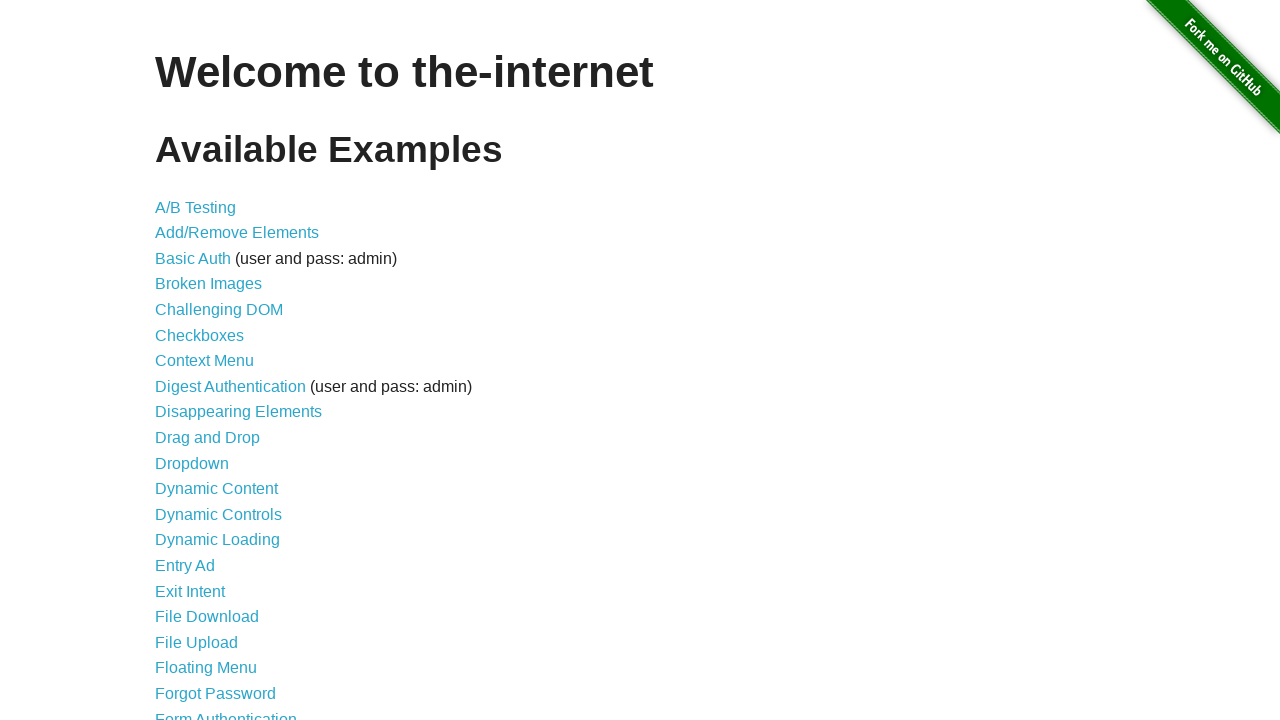

Loaded jQuery Growl JavaScript library
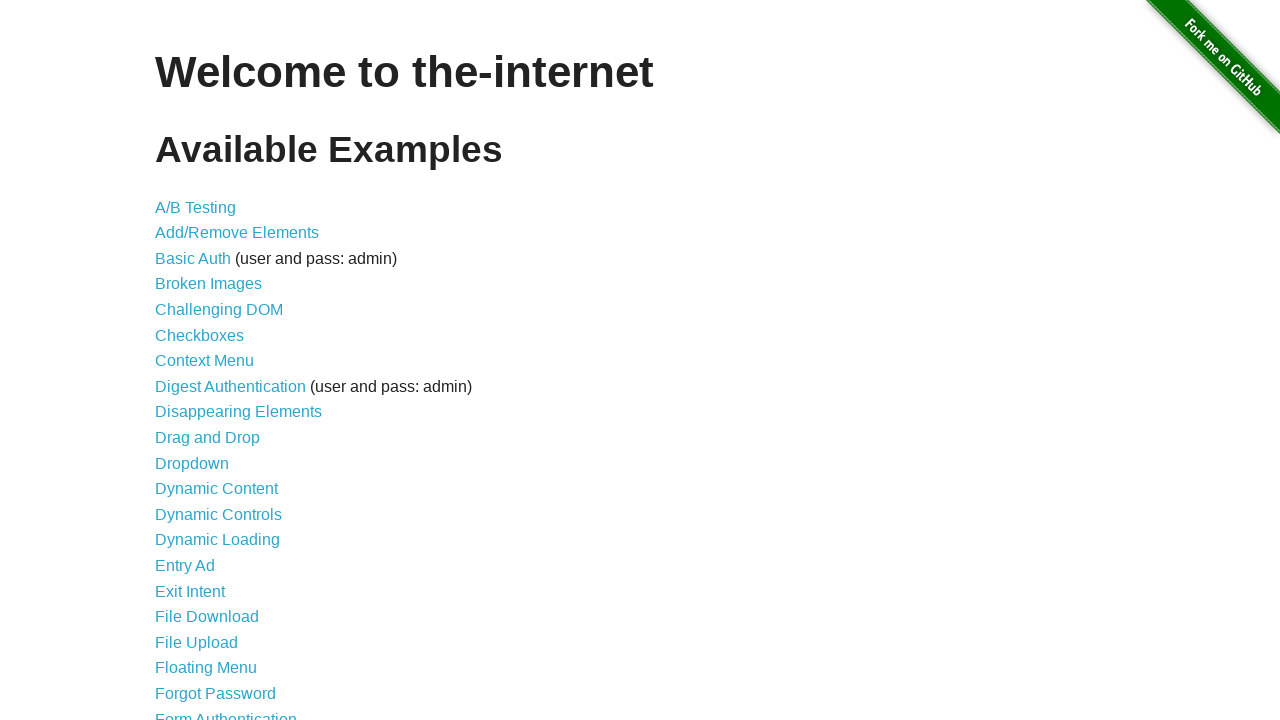

Added jQuery Growl stylesheet to page
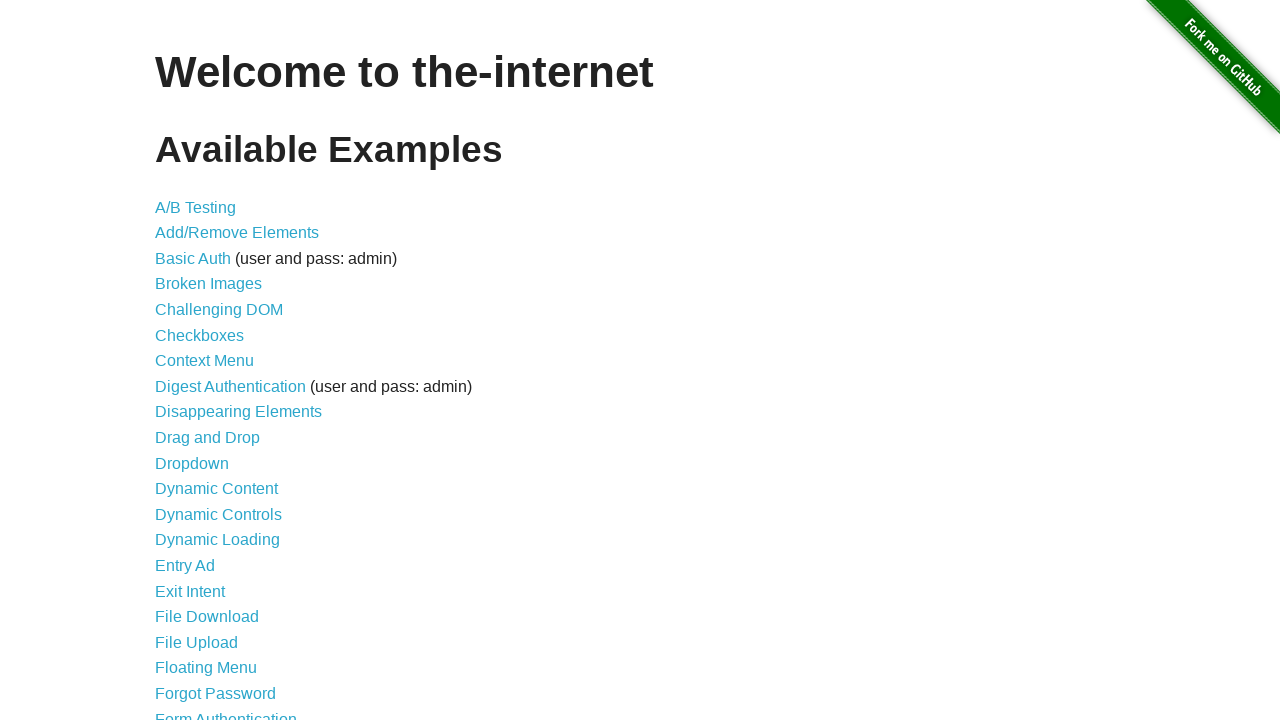

Waited for scripts to load
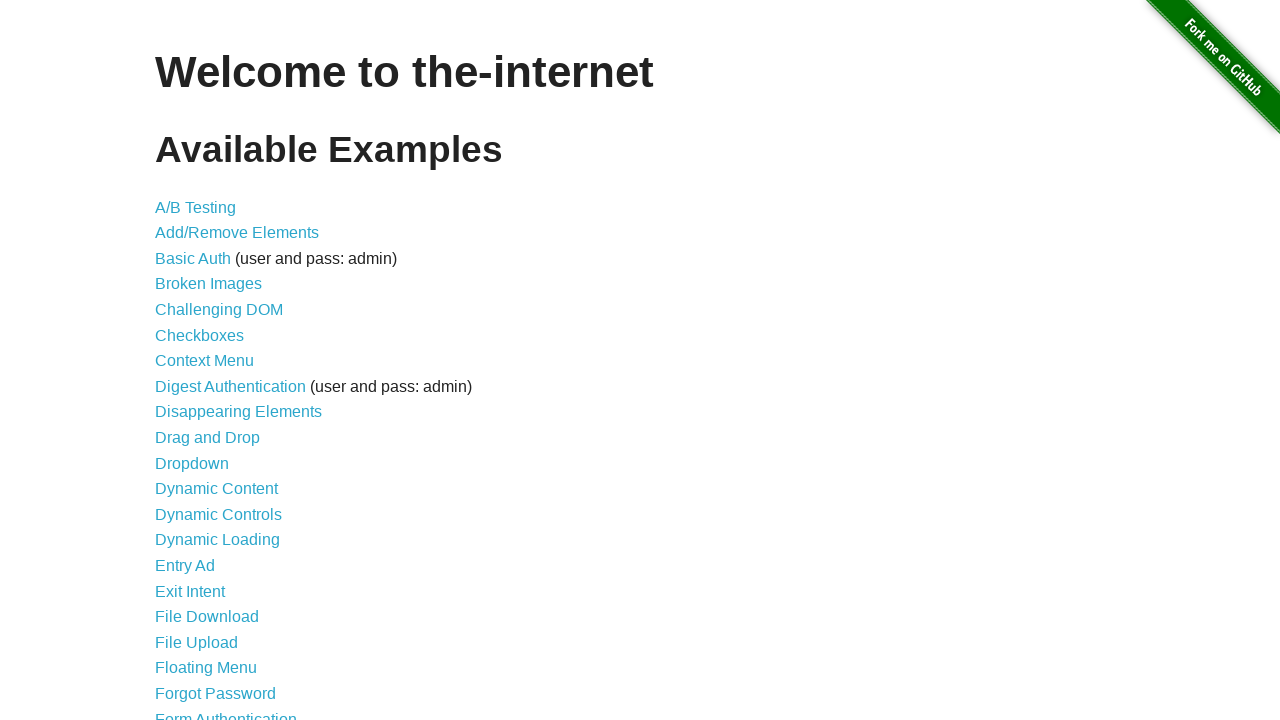

Displayed standard growl notification
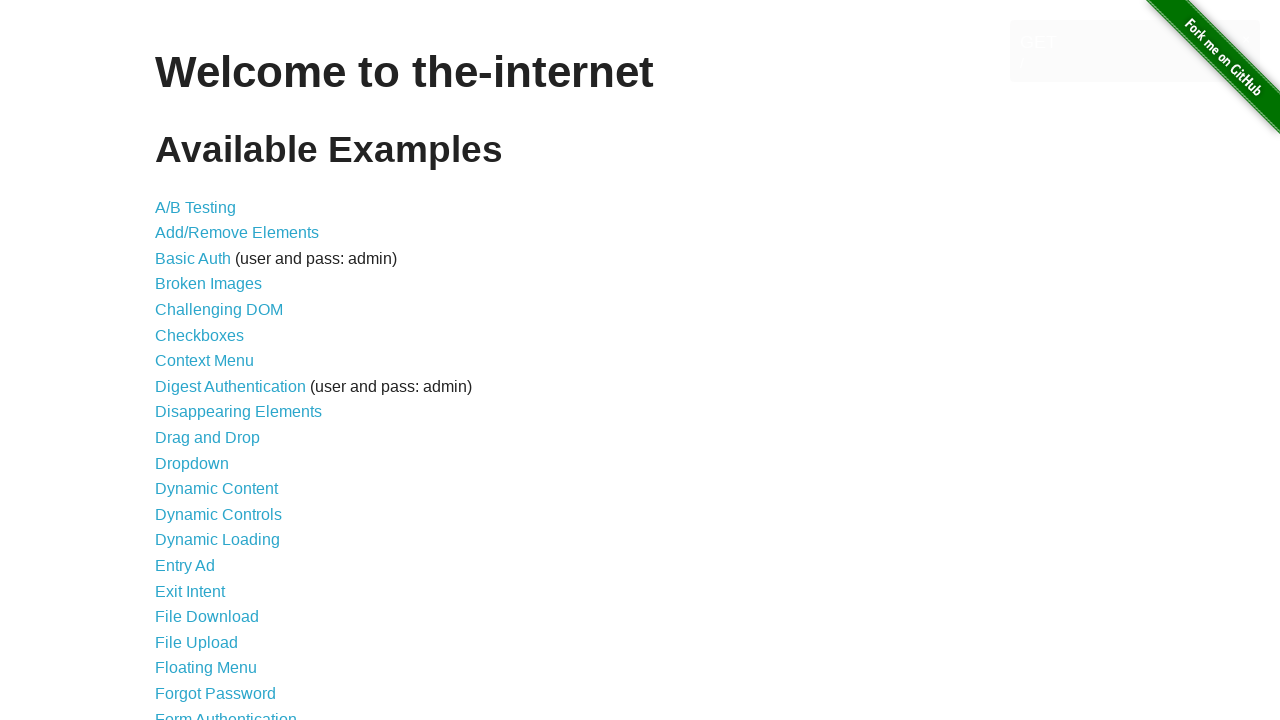

Displayed error growl notification
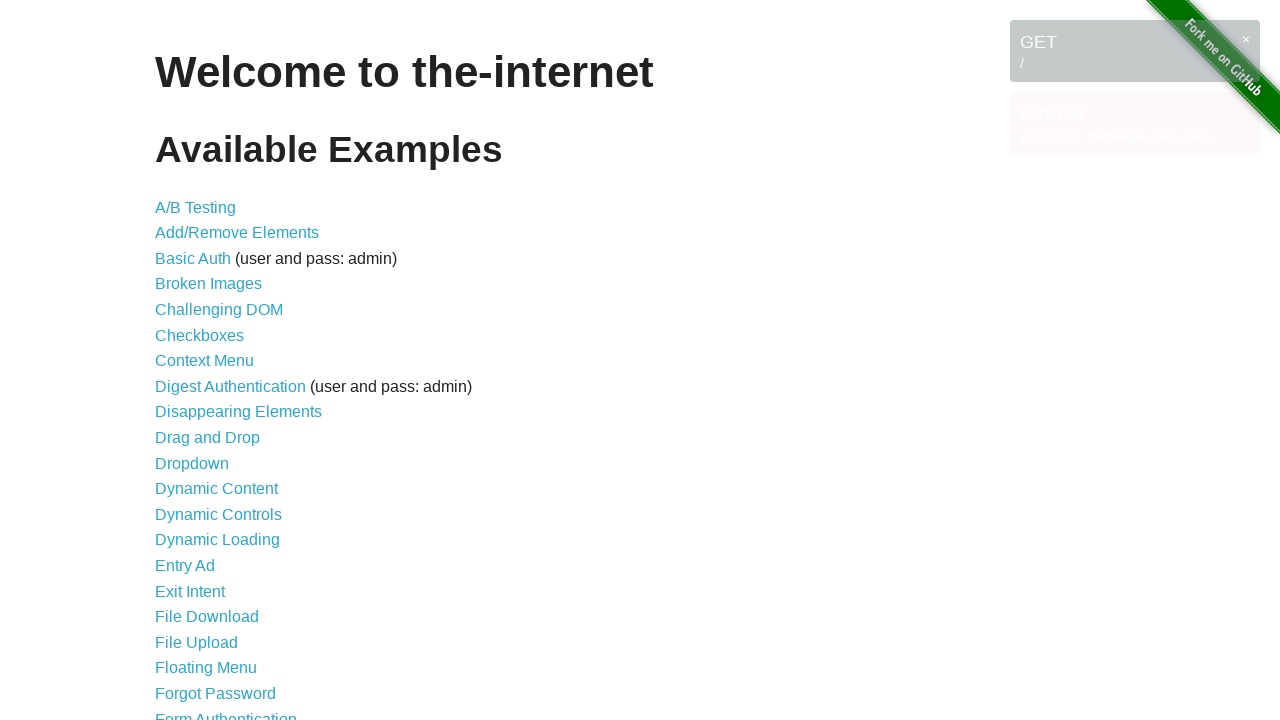

Displayed notice growl notification
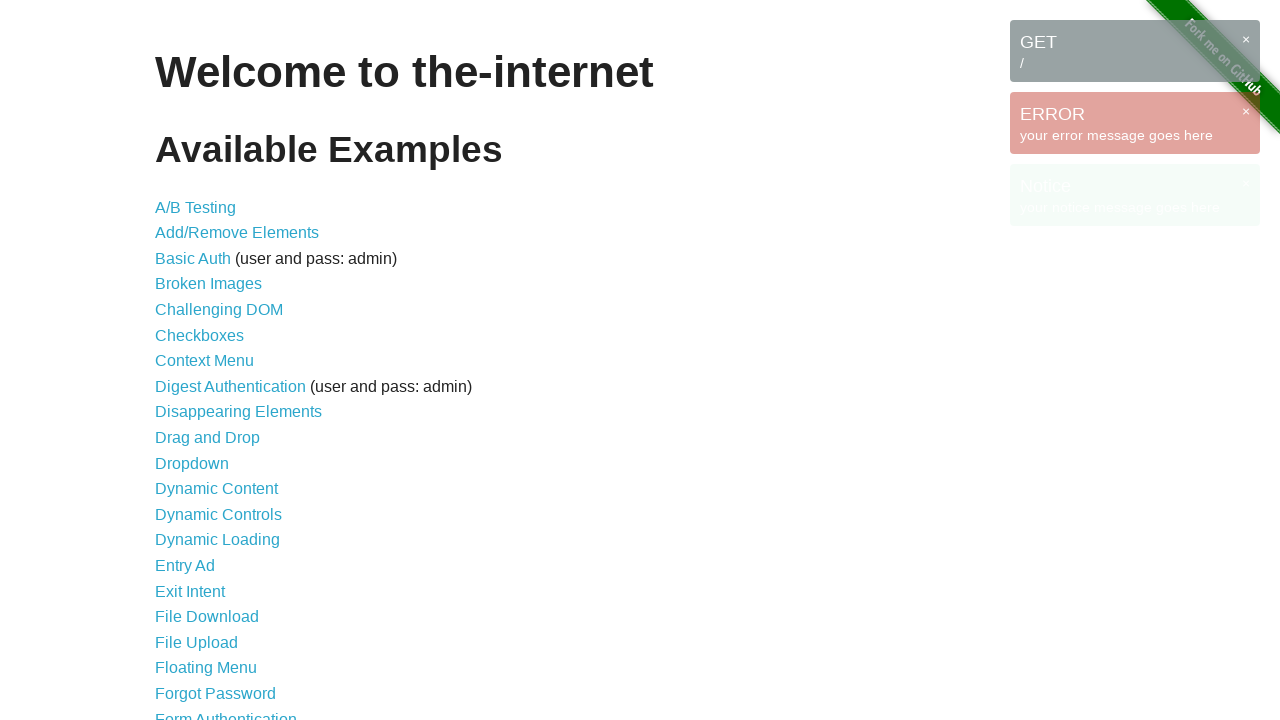

Displayed warning growl notification
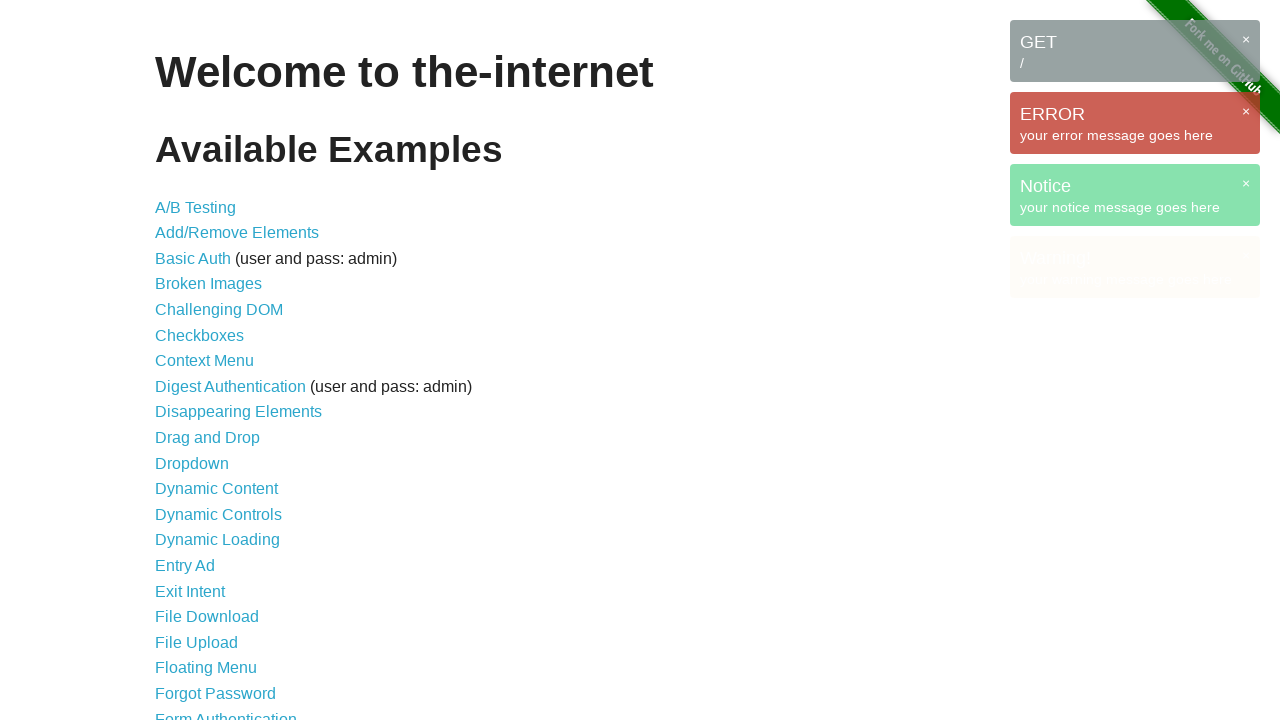

Waited for all notifications to be visible
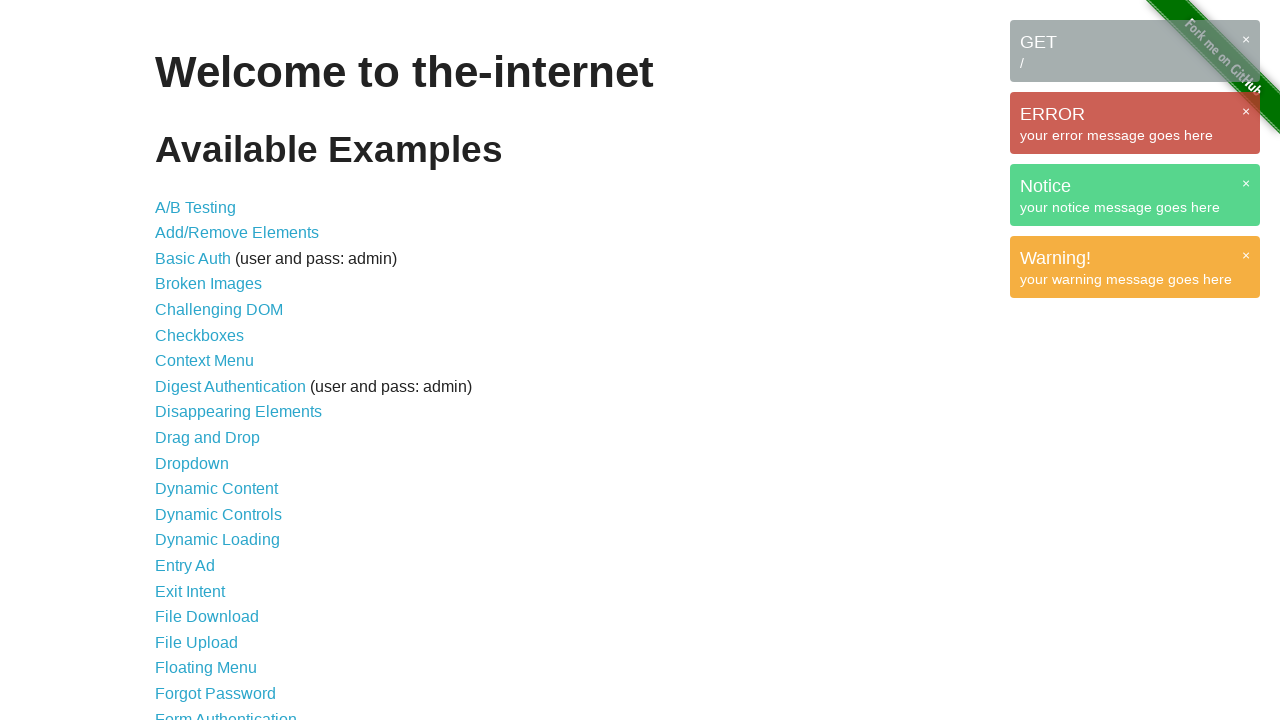

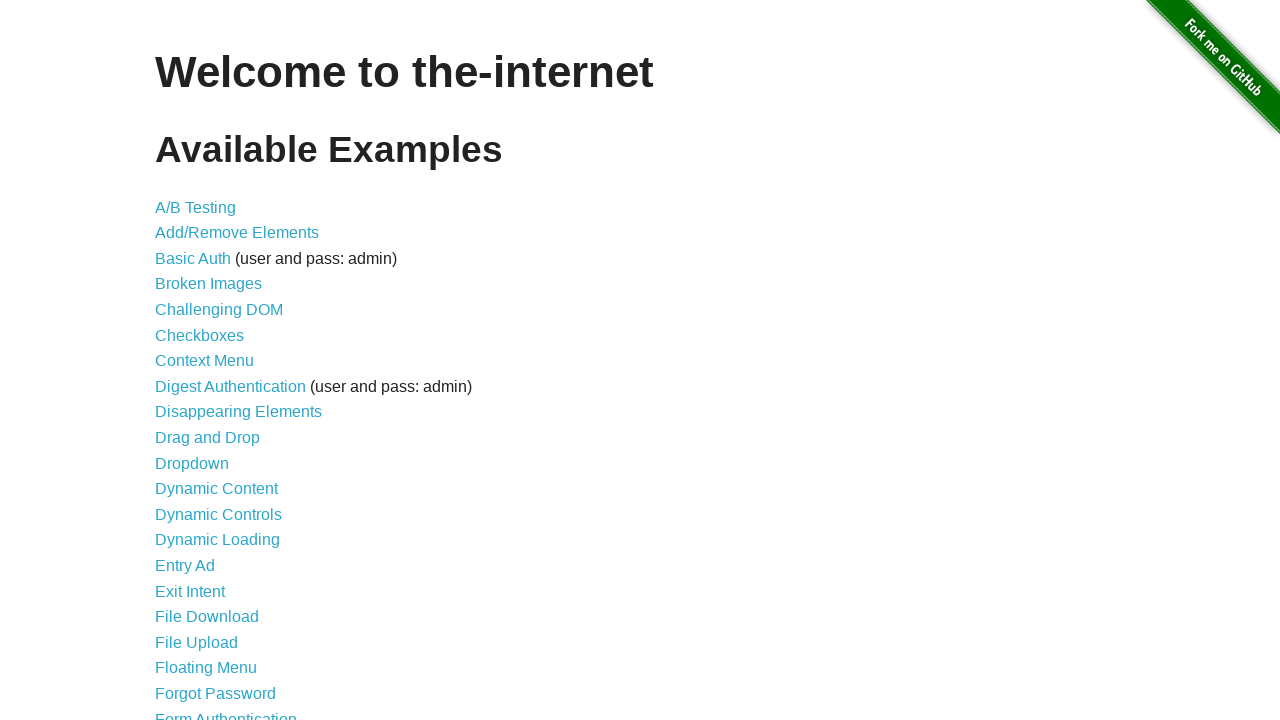